Tests a practice form by filling out name, email, password fields, selecting radio buttons and checkboxes, submitting the form, and verifying success message appears.

Starting URL: https://rahulshettyacademy.com/angularpractice/

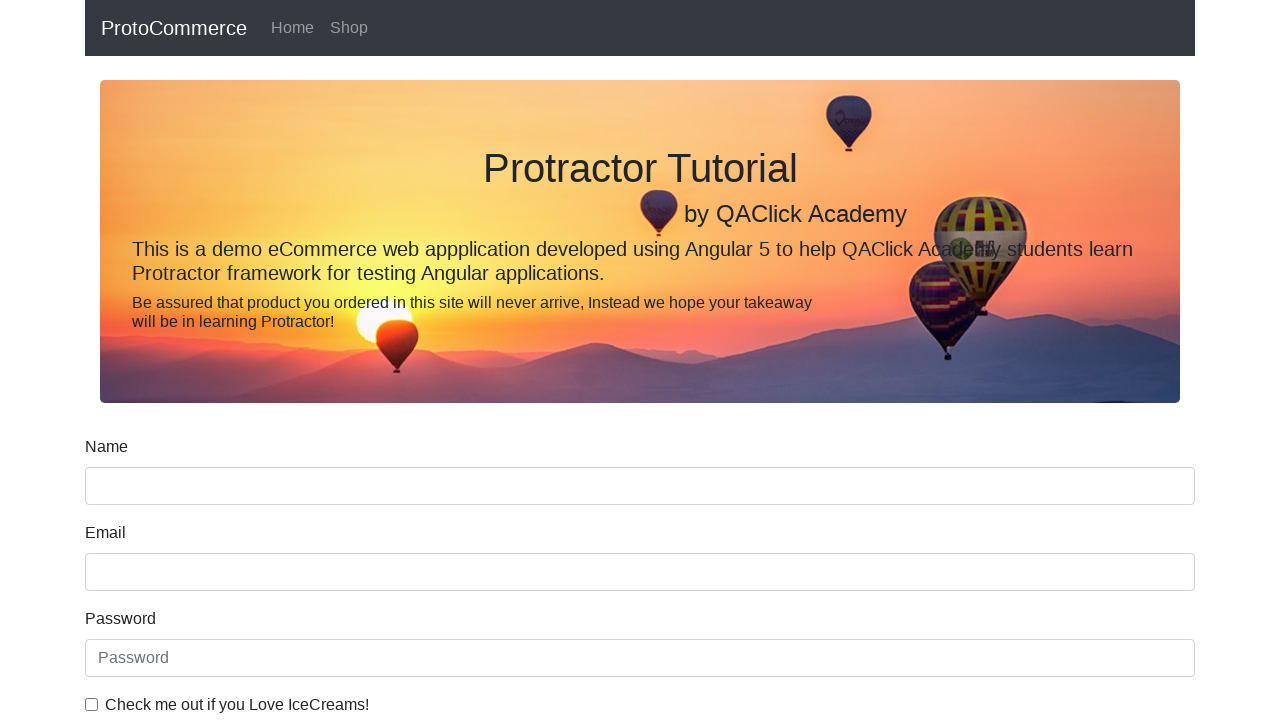

Filled name field with 'TestUser' on input[name='name']
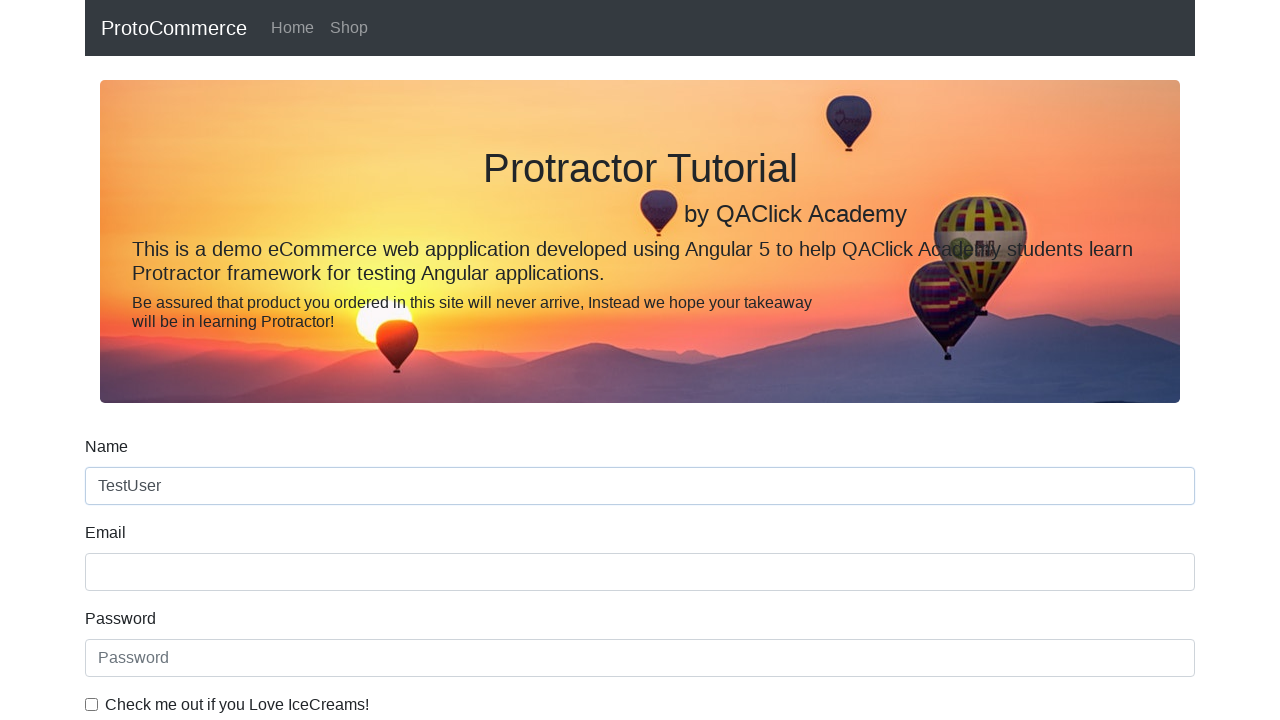

Filled email field with 'testuser2024@example.com' on input[name='email']
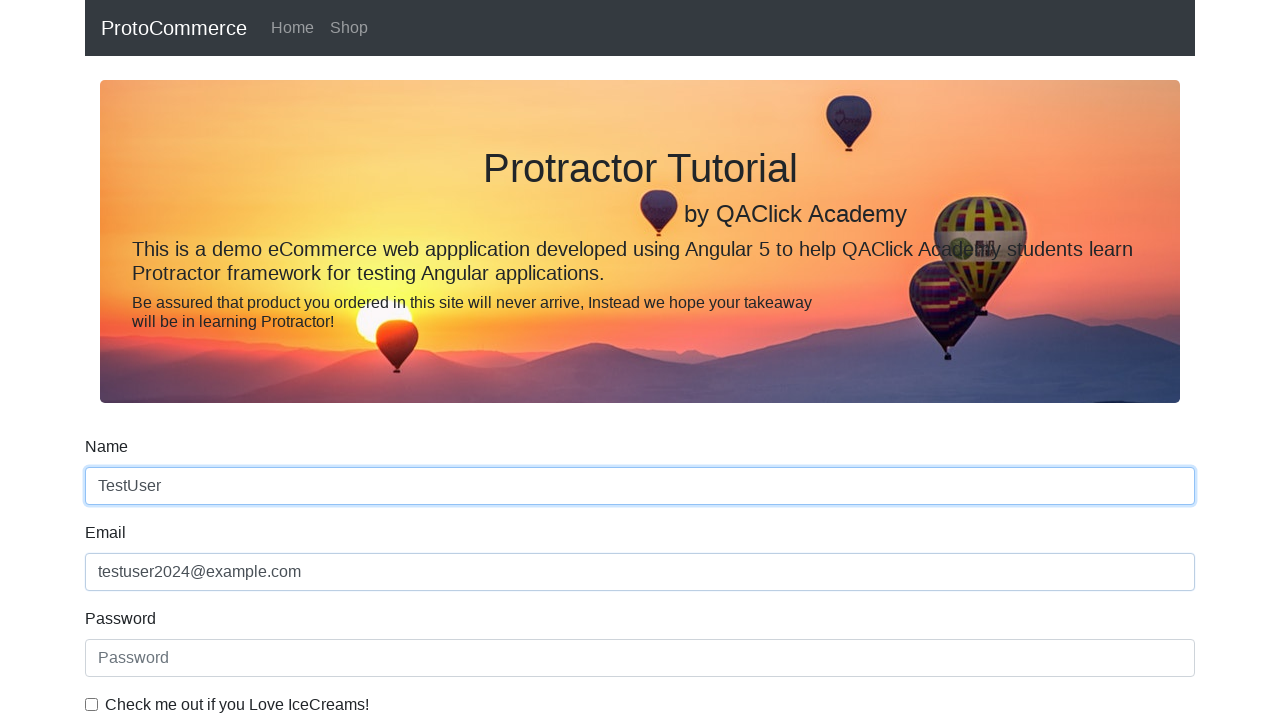

Filled password field with 'SecurePass123!' on #exampleInputPassword1
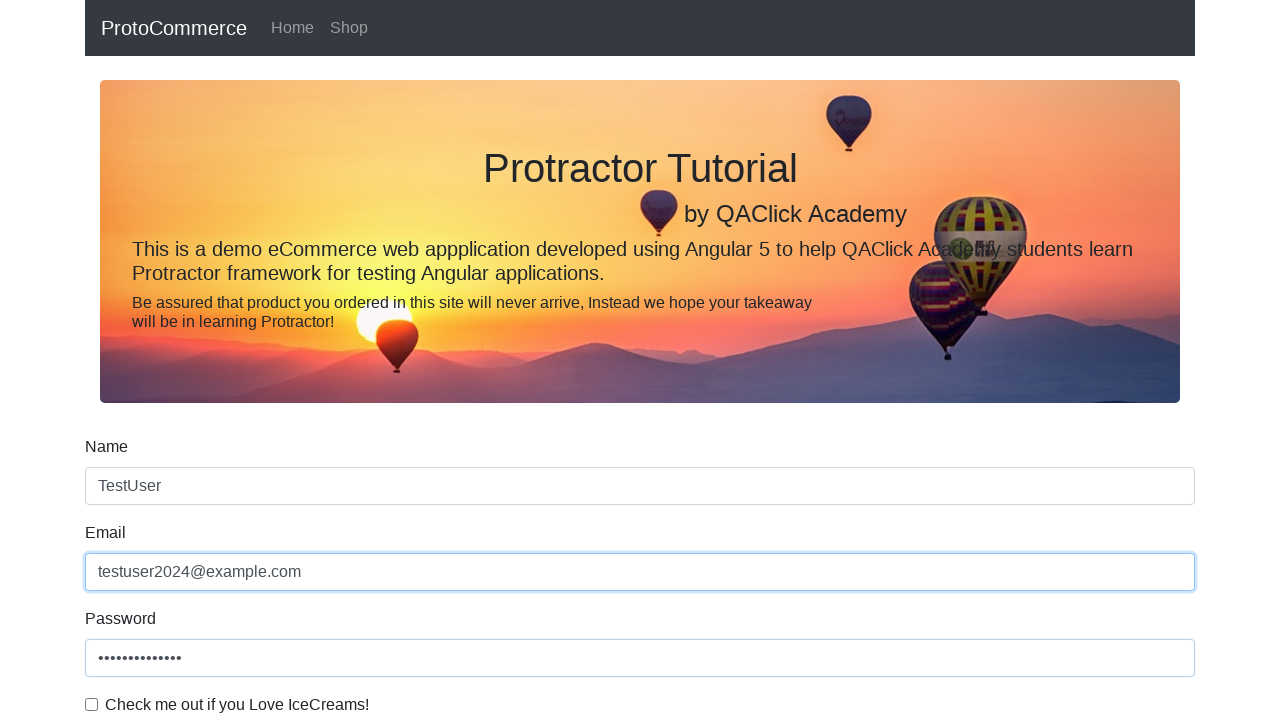

Selected first radio button option at (238, 360) on input[value='option1']
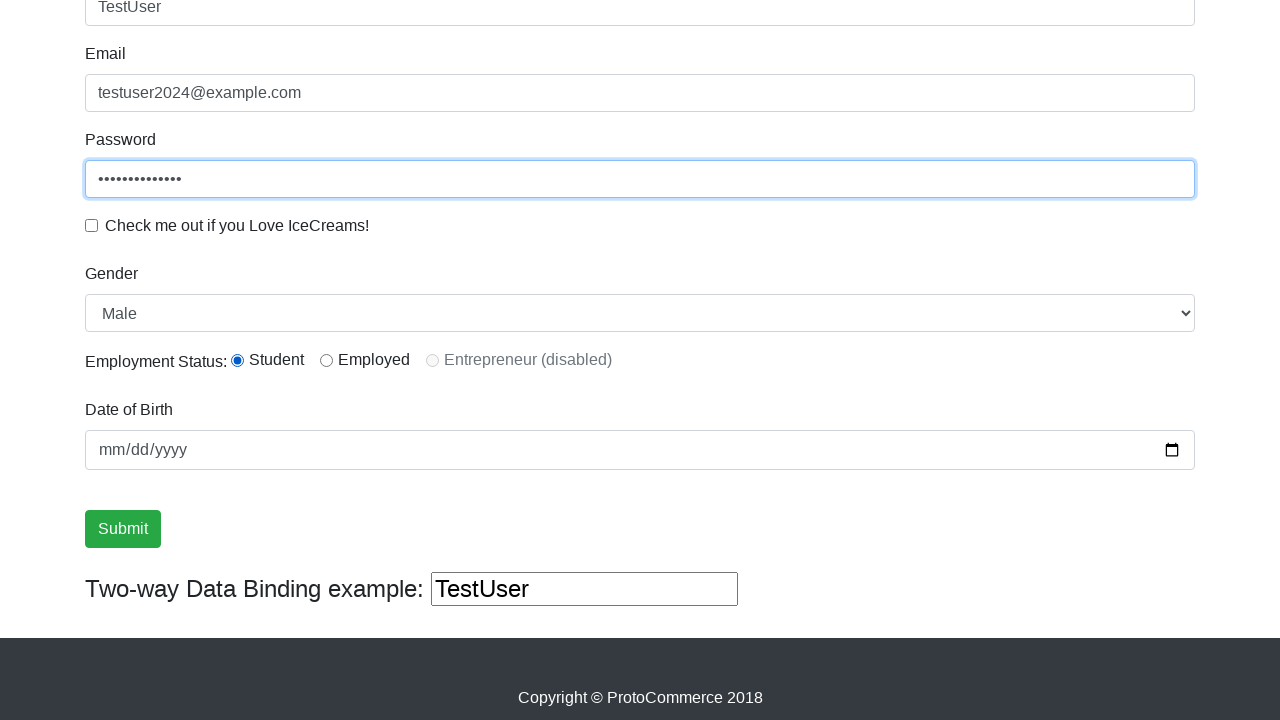

Checked the example checkbox at (92, 225) on #exampleCheck1
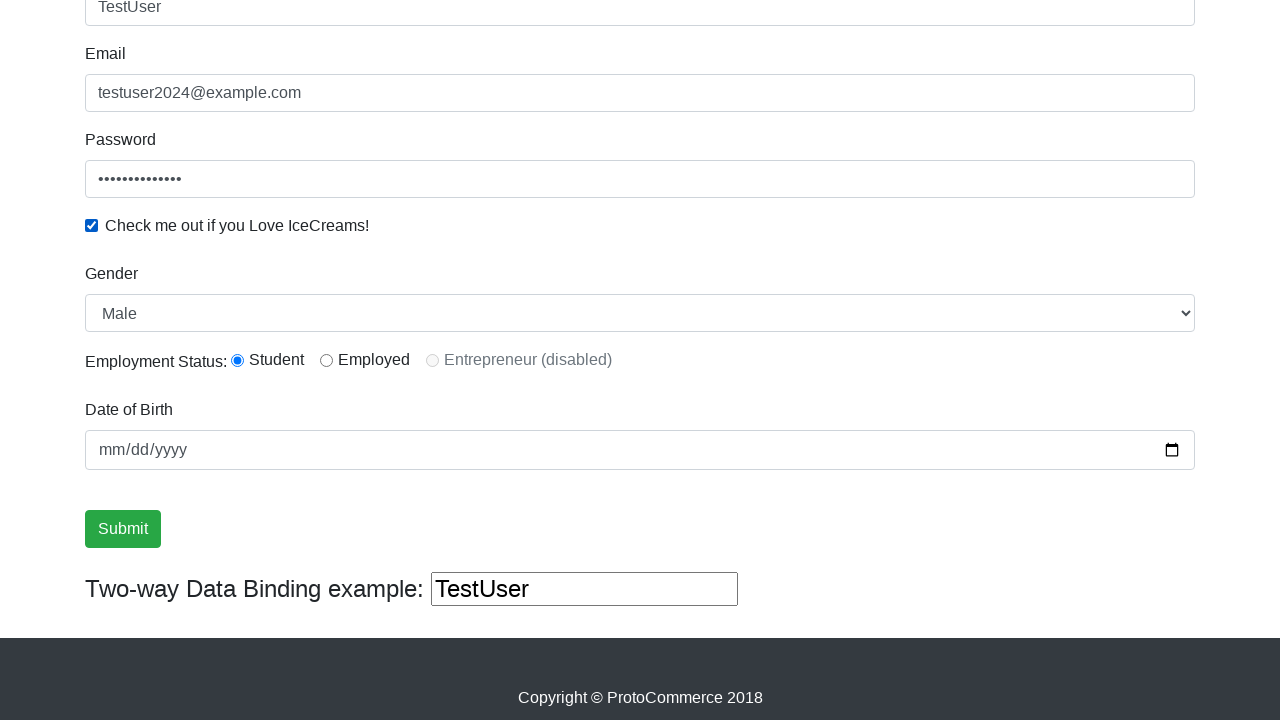

Clicked inline radio button at (238, 360) on #inlineRadio1
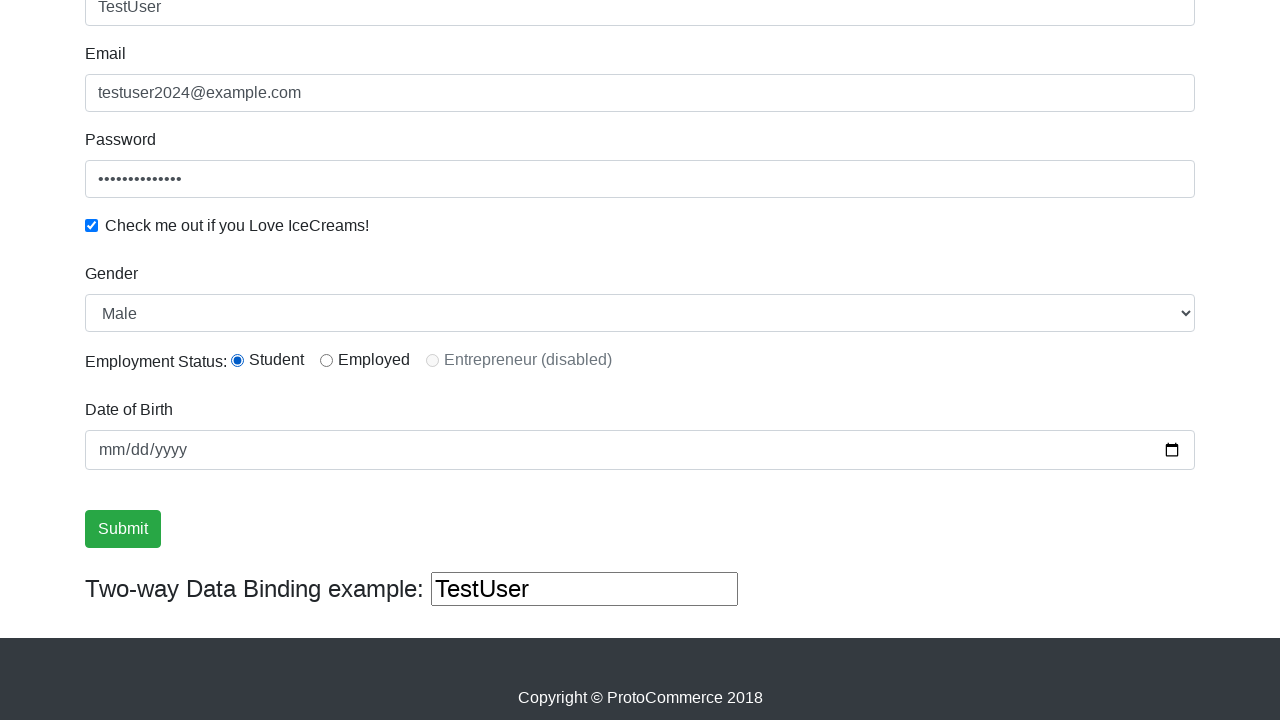

Clicked form submit button at (123, 529) on input[type='submit']
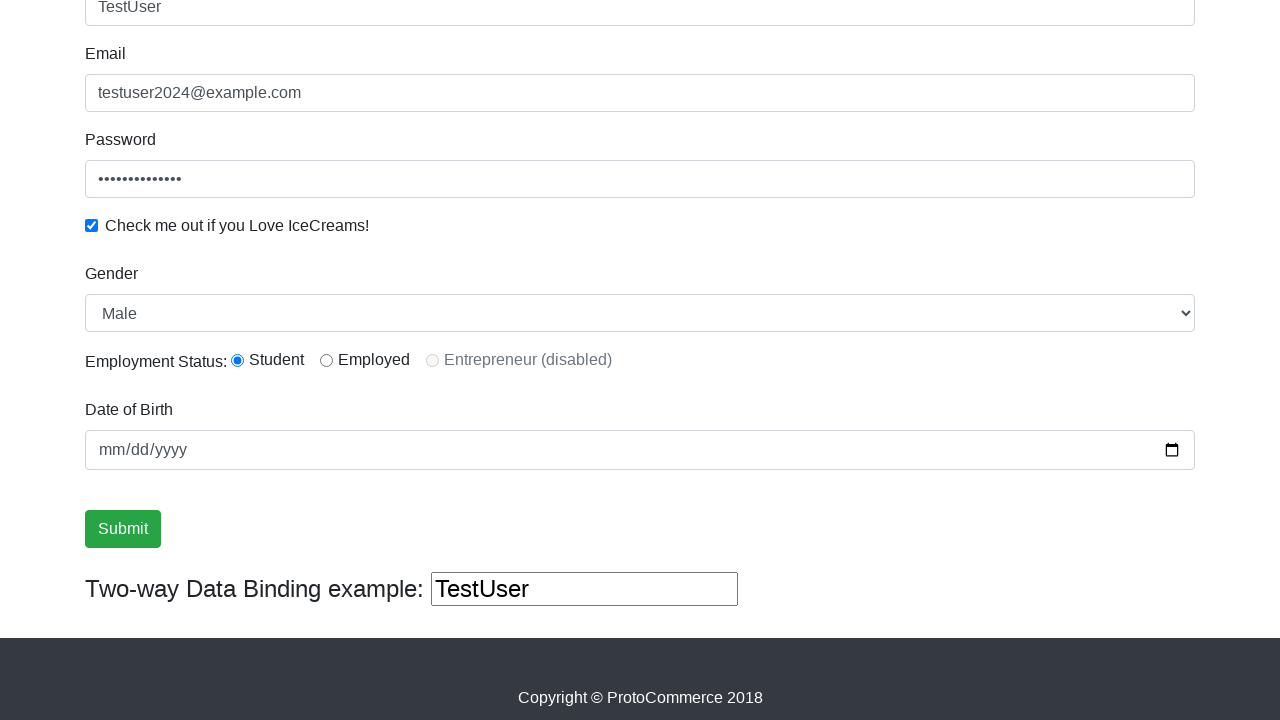

Success message appeared after form submission
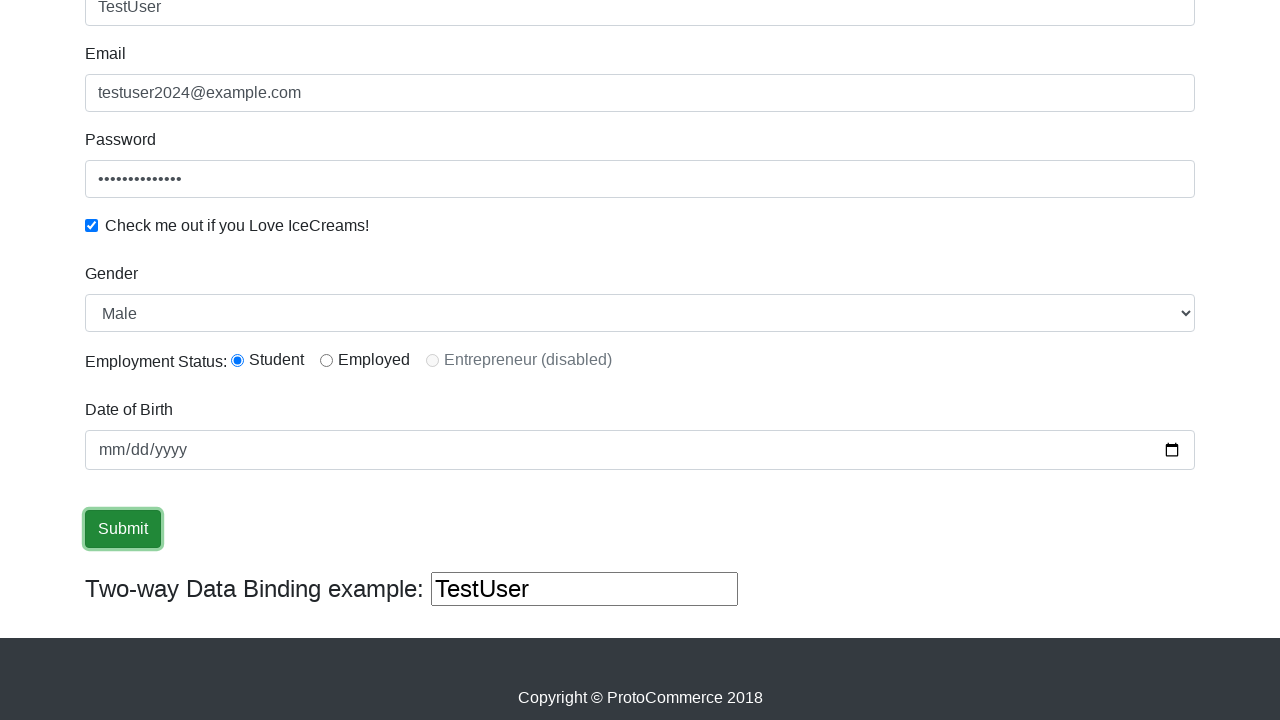

Retrieved success message text content
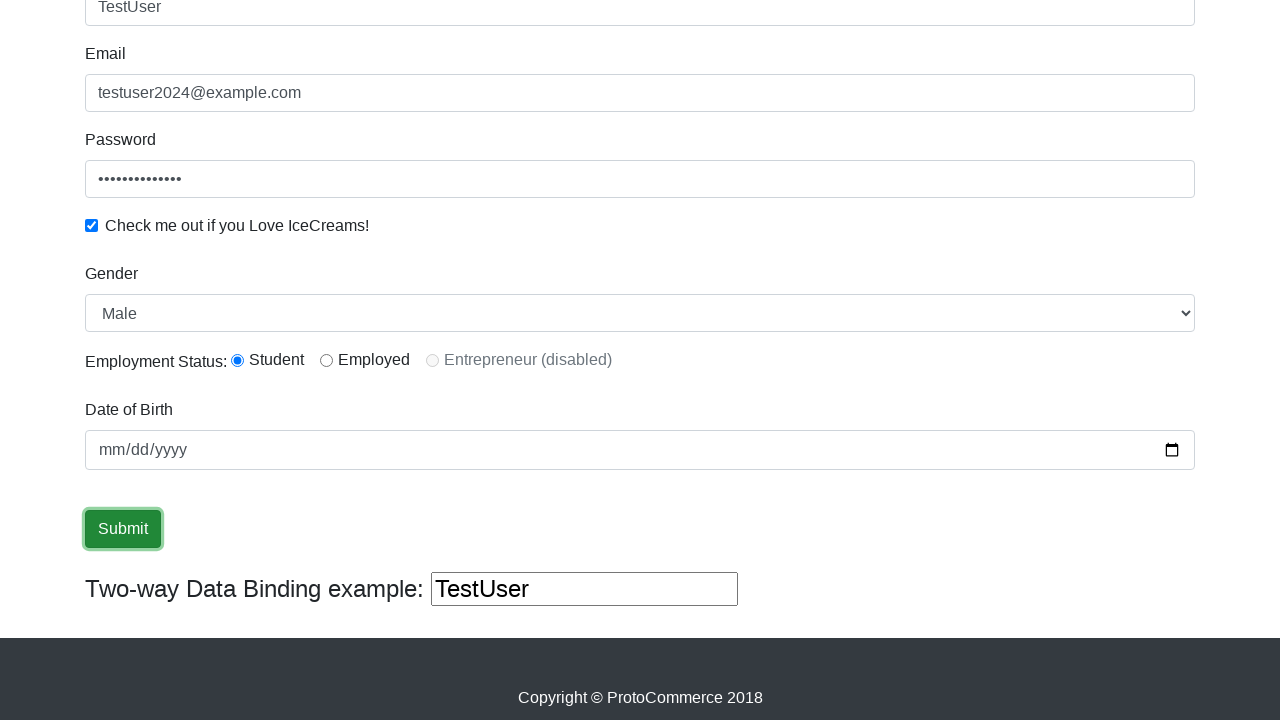

Verified 'Success' text is present in success message
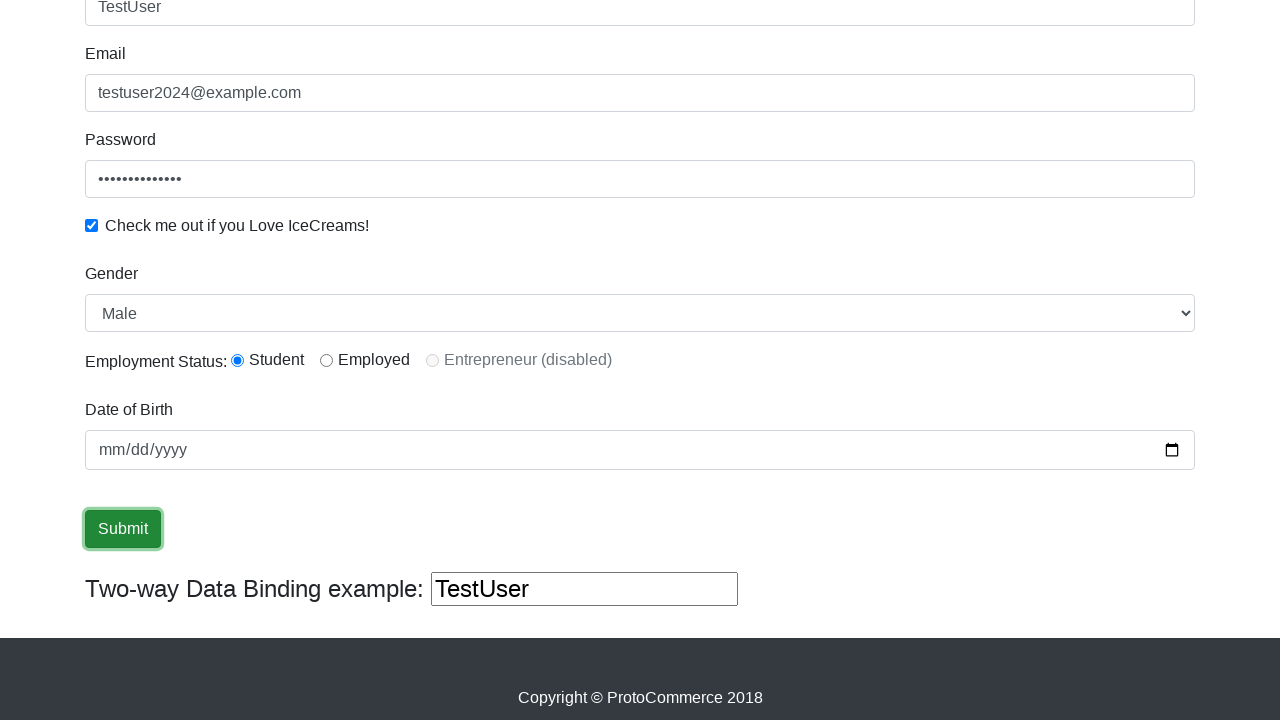

Filled third text input field with 'HelloWorld!' on (//input[@type='text'])[3]
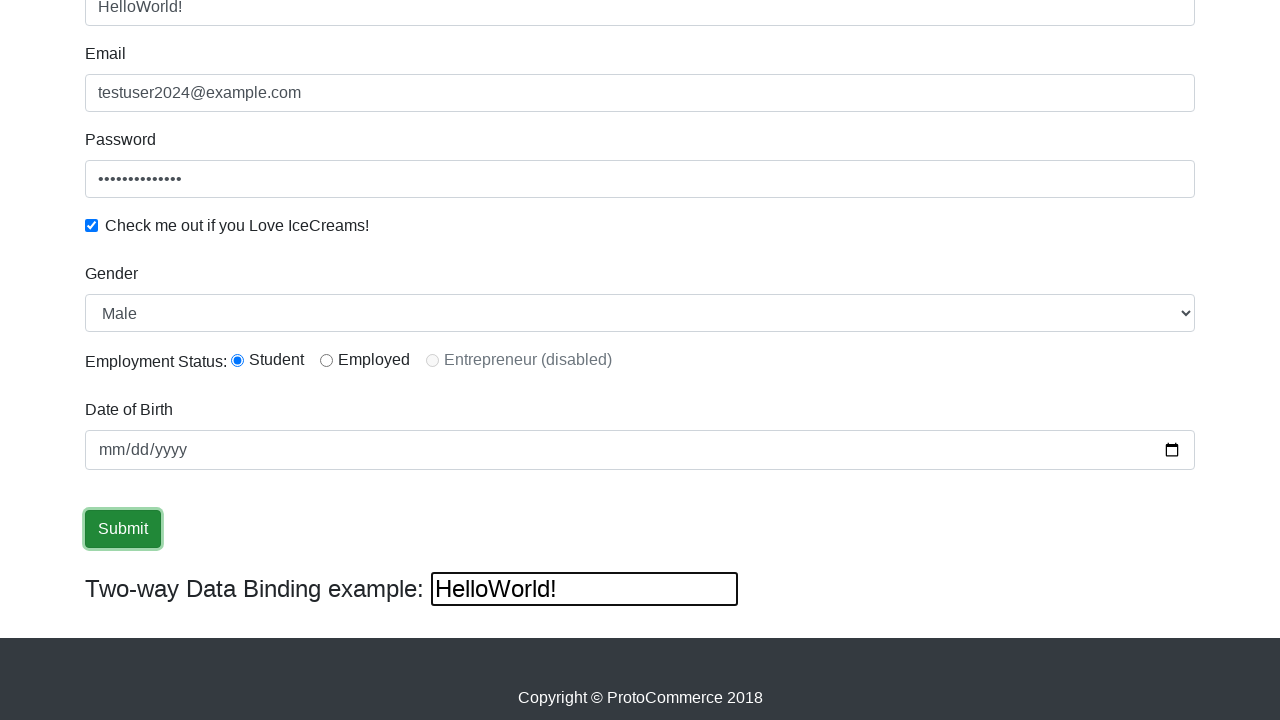

Cleared the third text input field on (//input[@type='text'])[3]
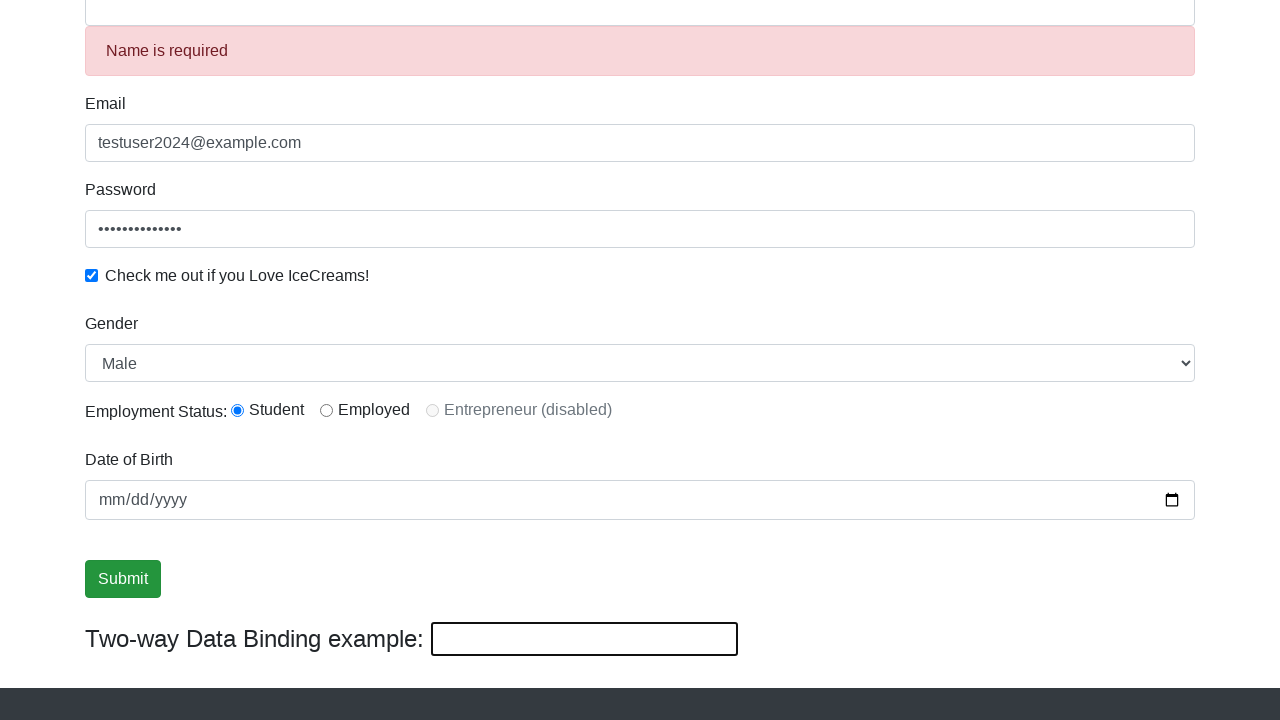

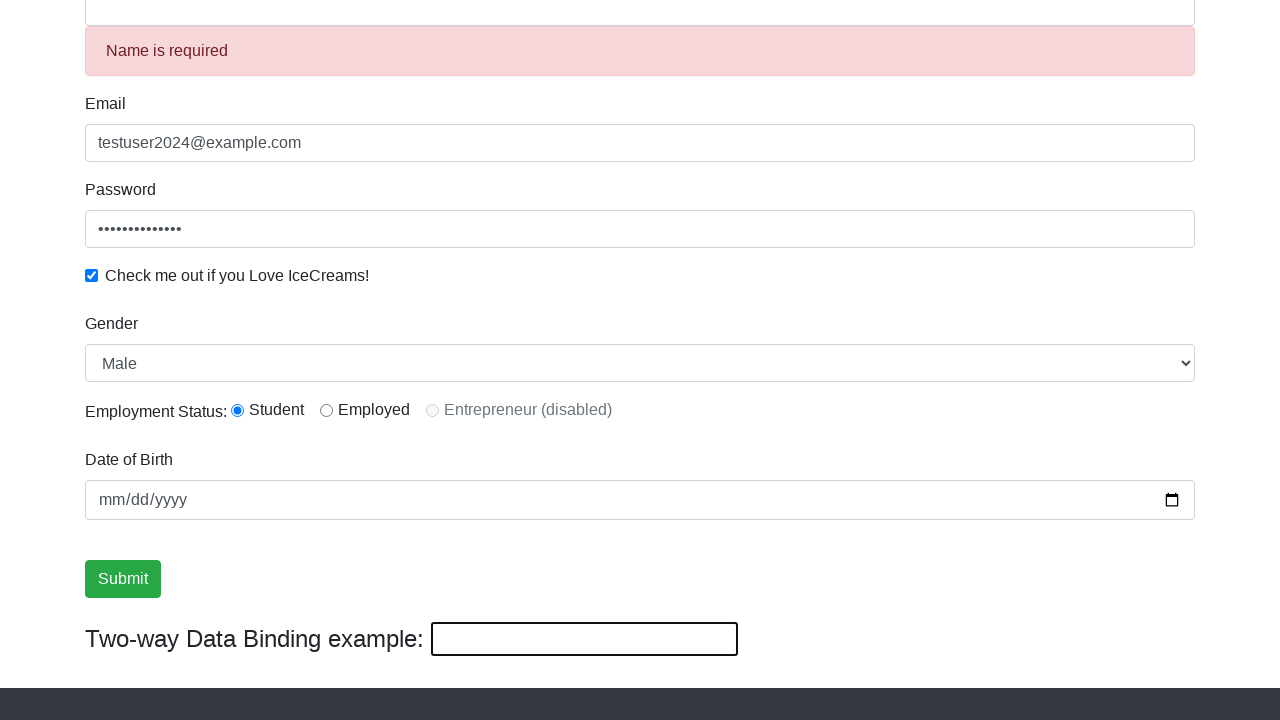